Tests opting out of A/B tests by adding an opt-out cookie after visiting the page, then refreshing to verify the page shows "No A/B Test" heading

Starting URL: http://the-internet.herokuapp.com/abtest

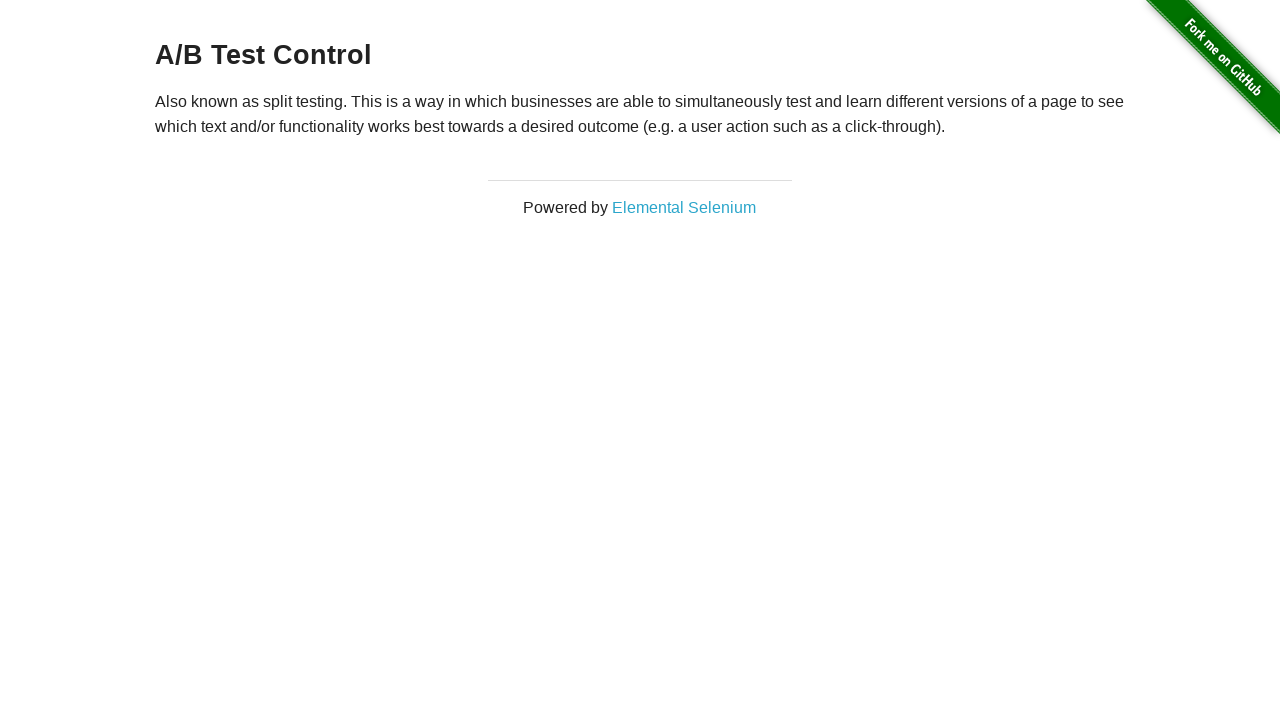

Navigated to A/B test page
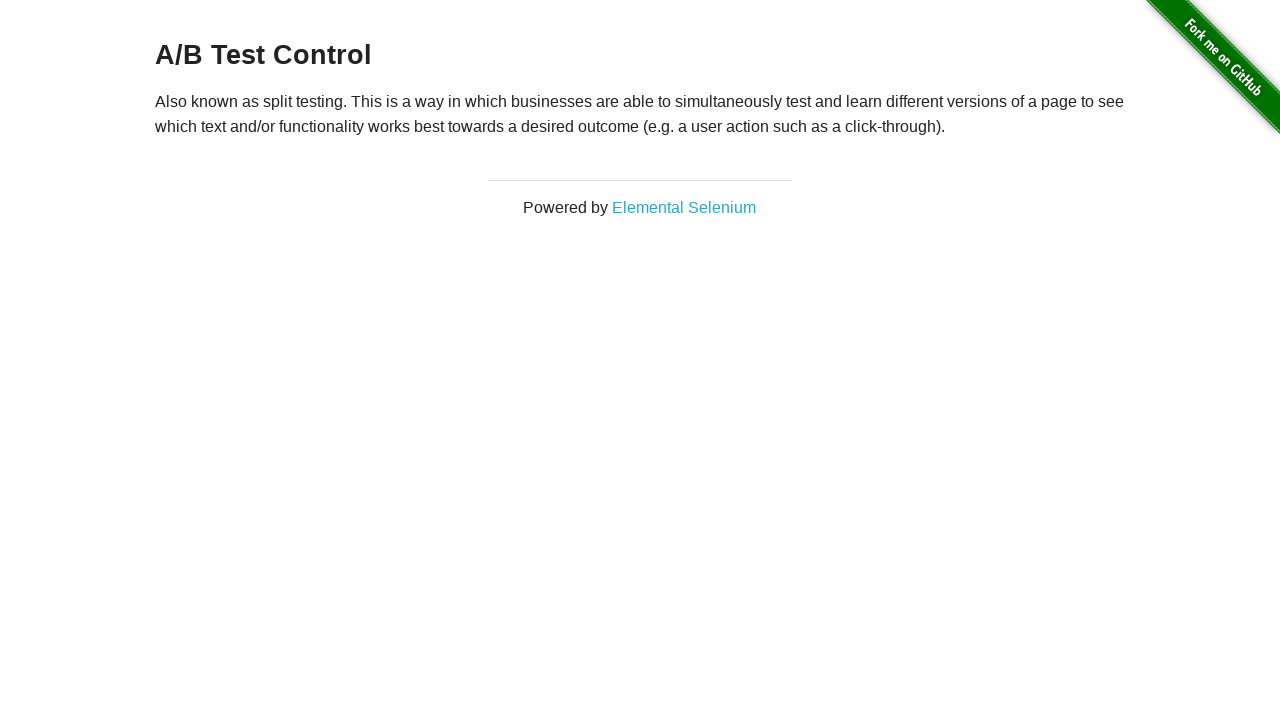

Located h3 heading element
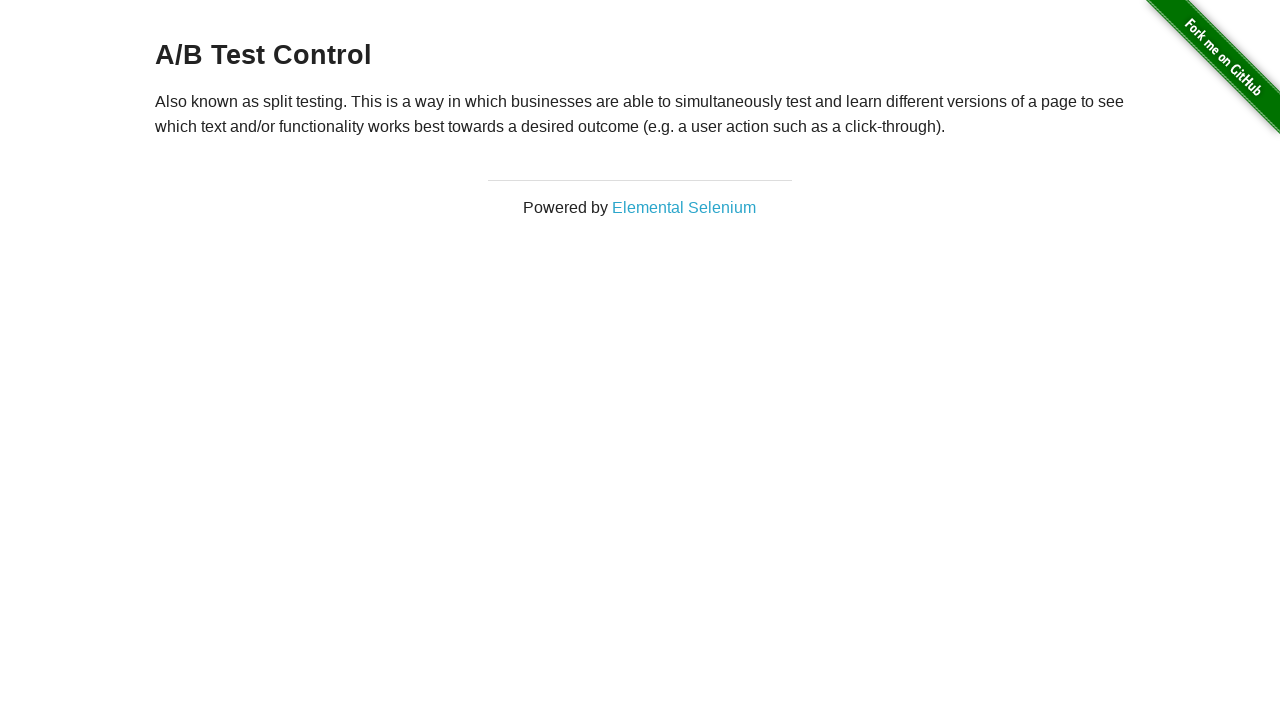

Retrieved heading text content
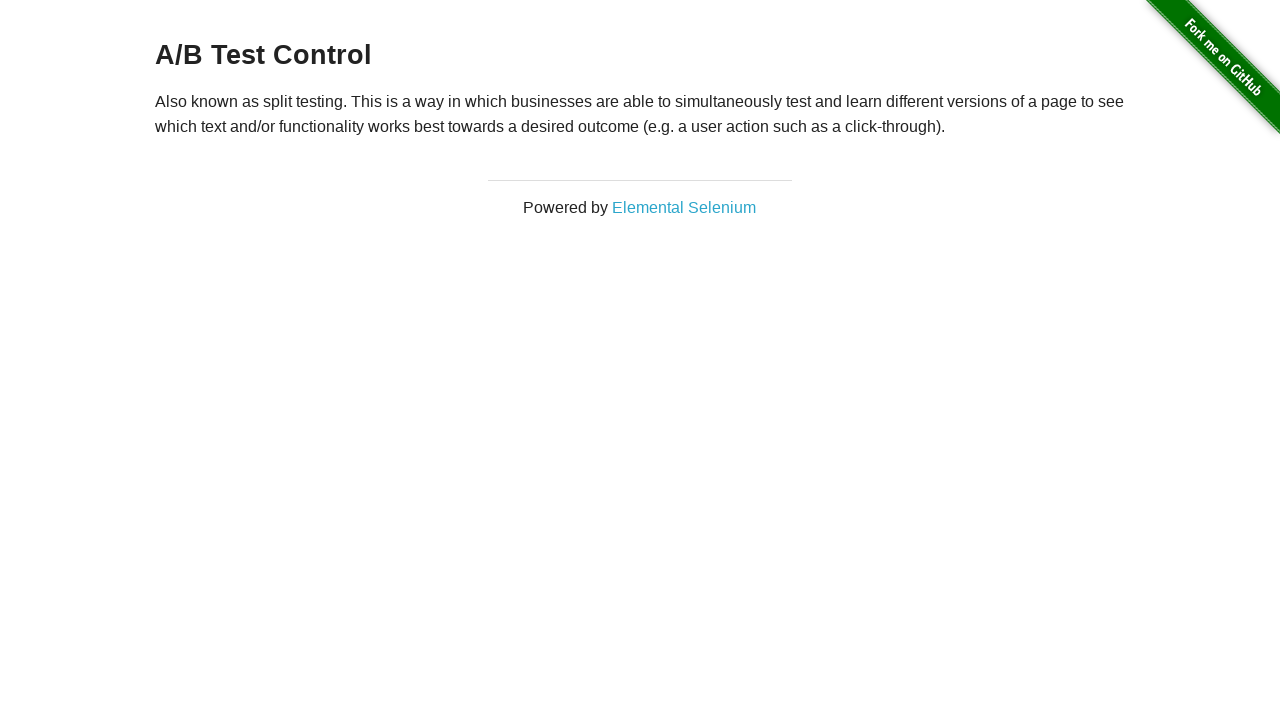

Verified heading starts with 'A/B Test'
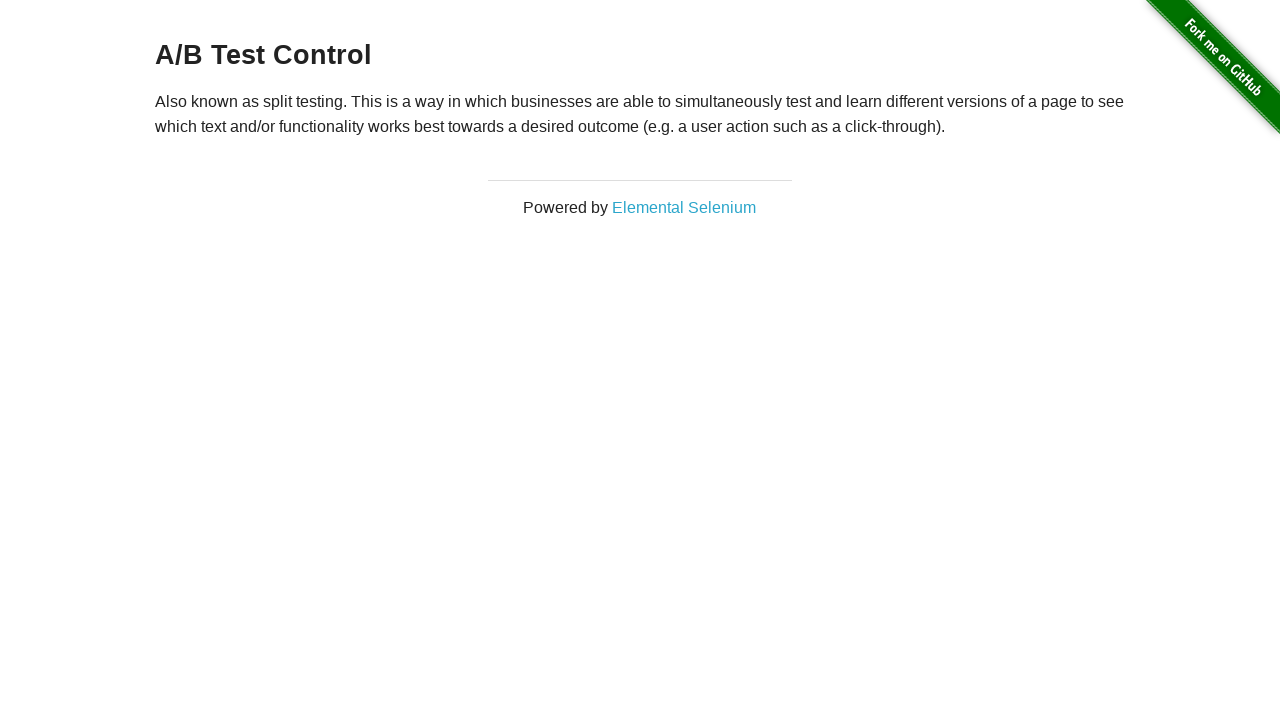

Added optimizelyOptOut cookie to context
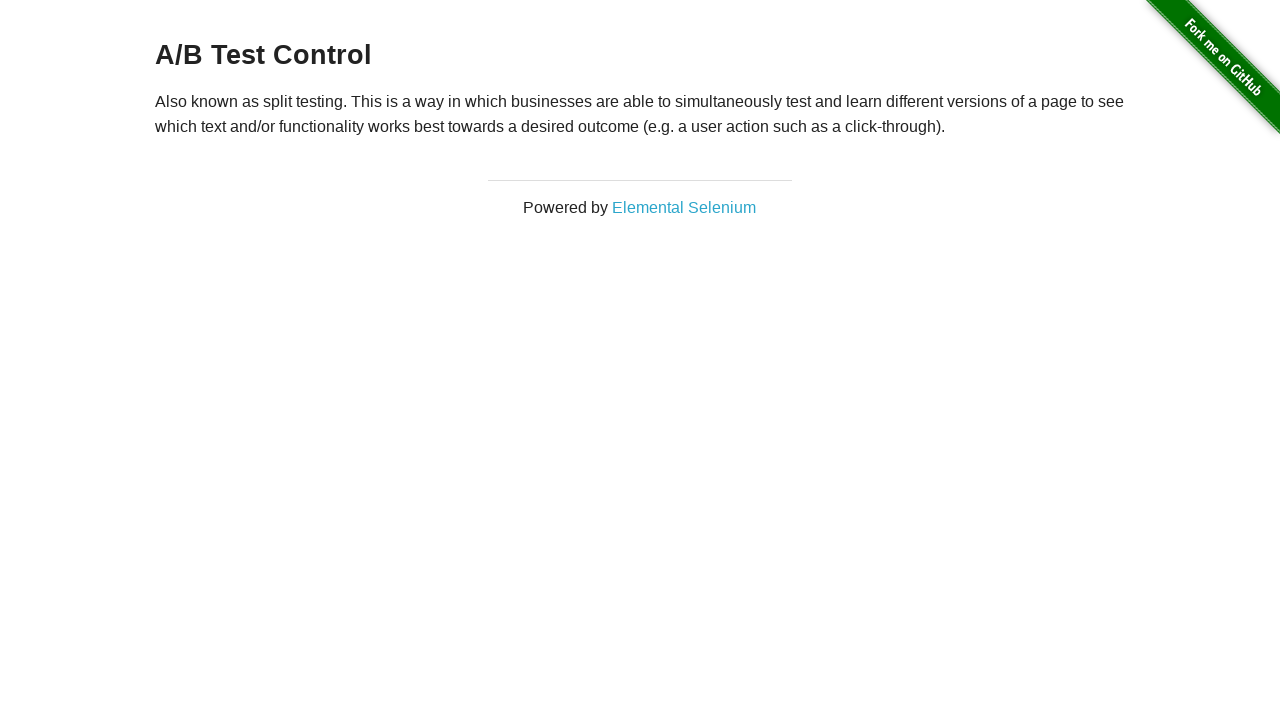

Reloaded page to apply opt-out cookie
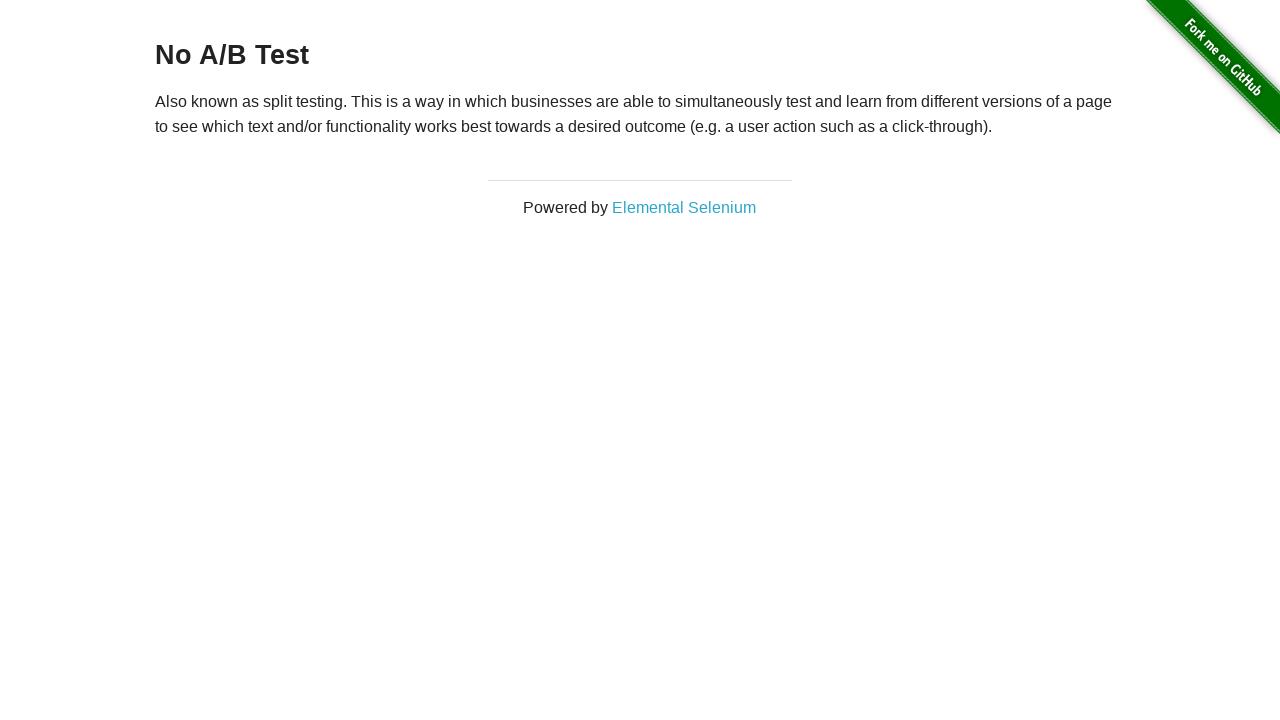

Retrieved heading text after page reload
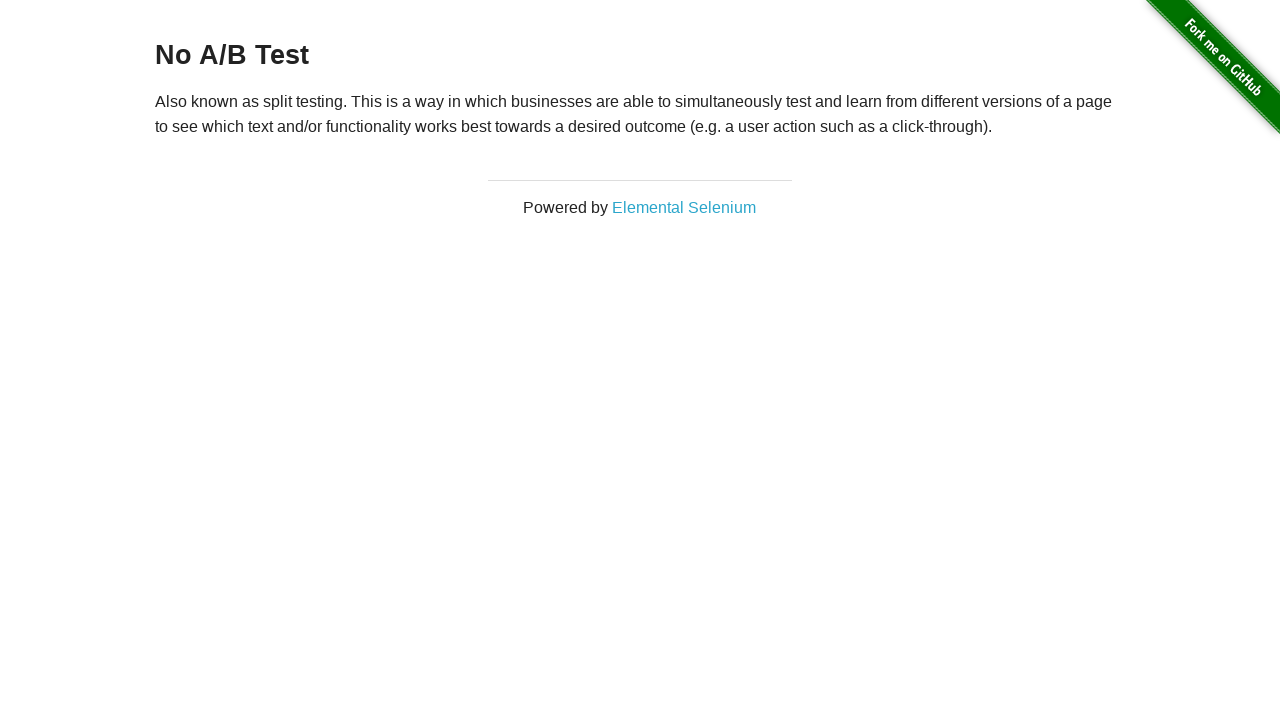

Verified heading shows 'No A/B Test' confirming opt-out successful
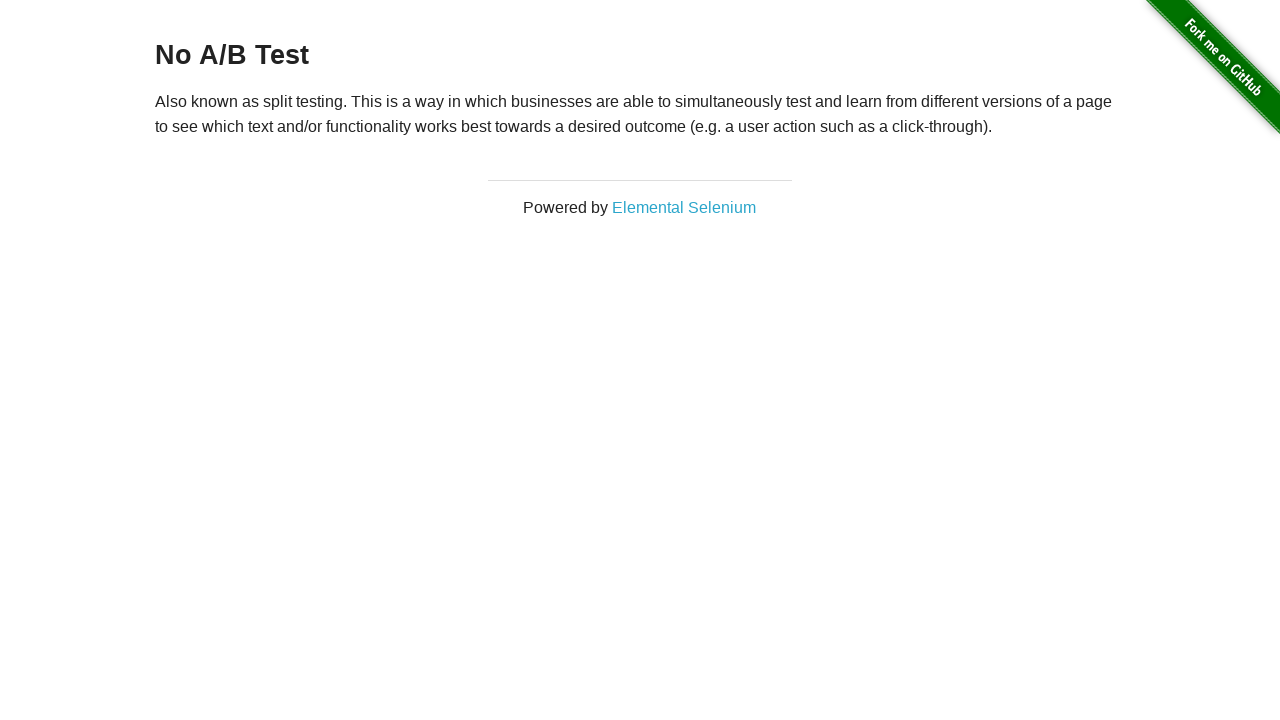

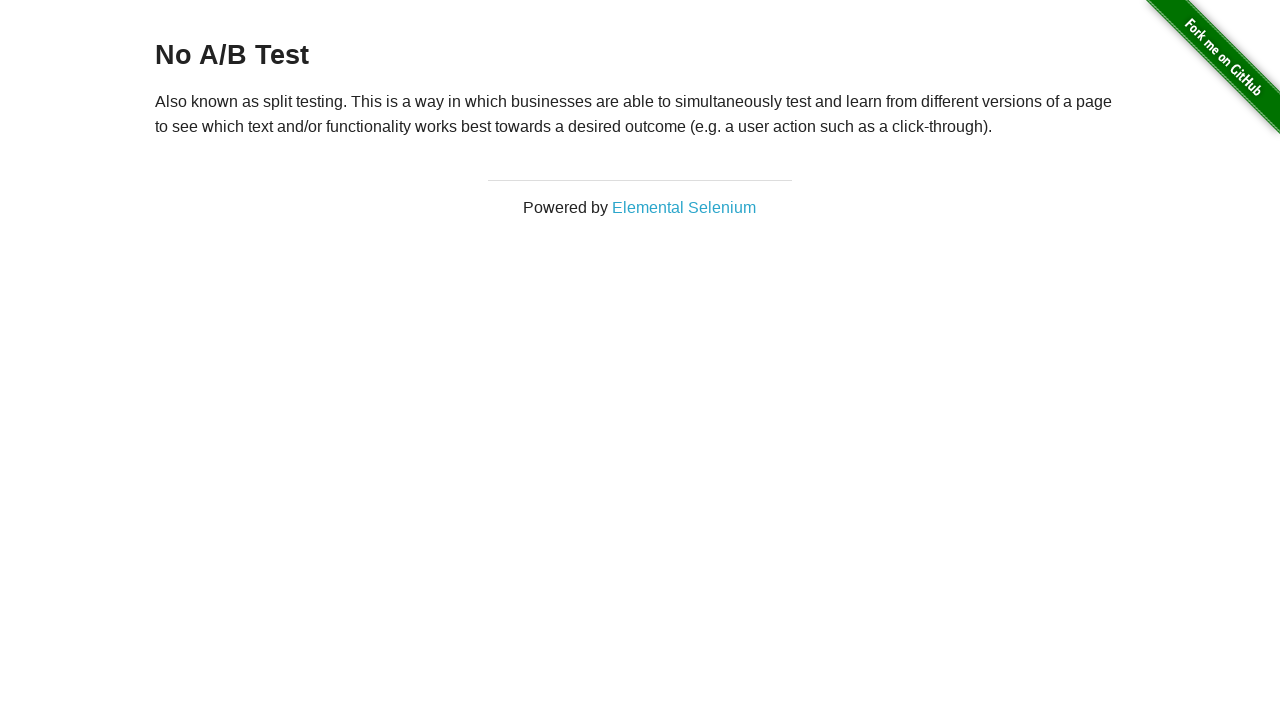